Navigates to tees.co.id website twice and handles a popup modal if it appears by closing it

Starting URL: https://tees.co.id/

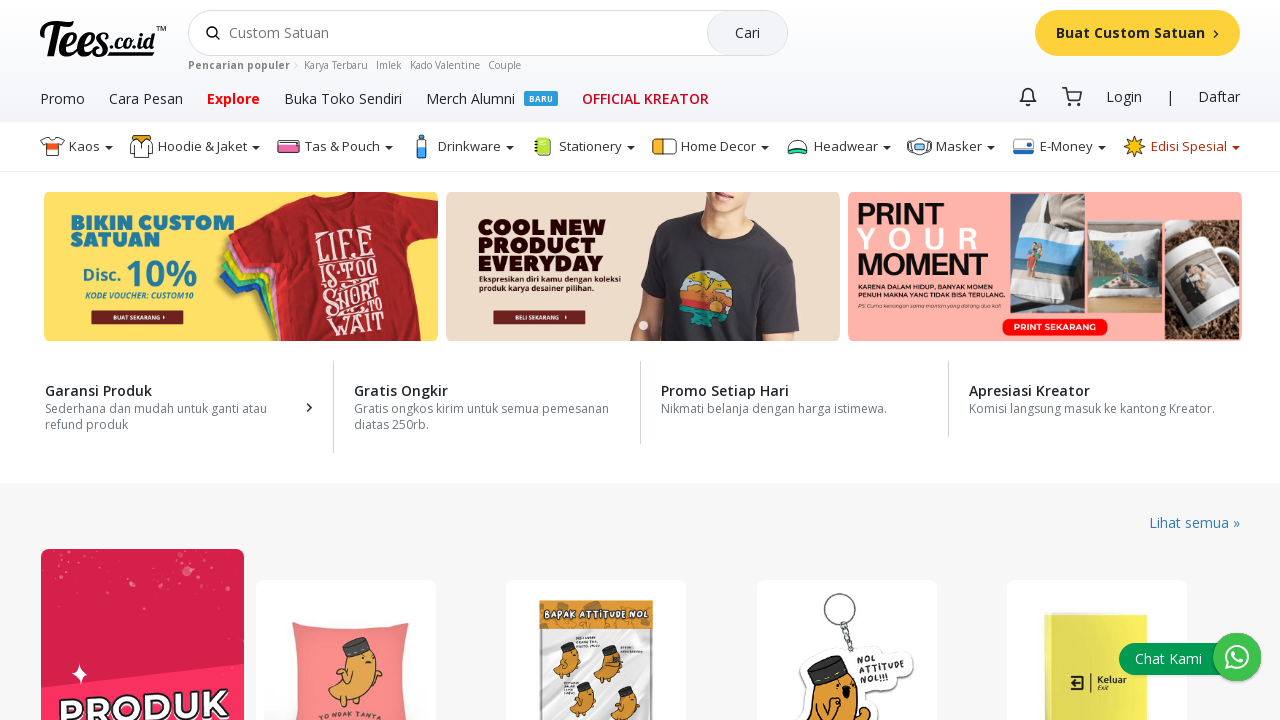

Popup did not appear within timeout period
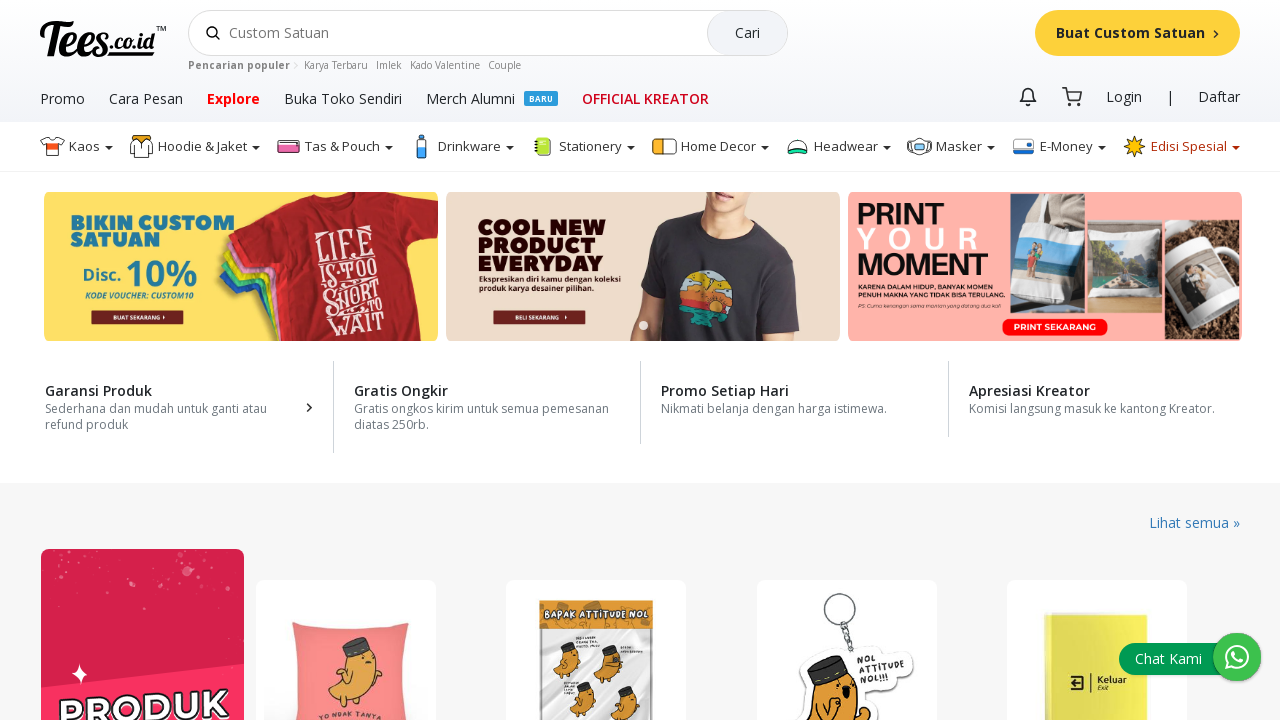

Waited 3 seconds before next iteration
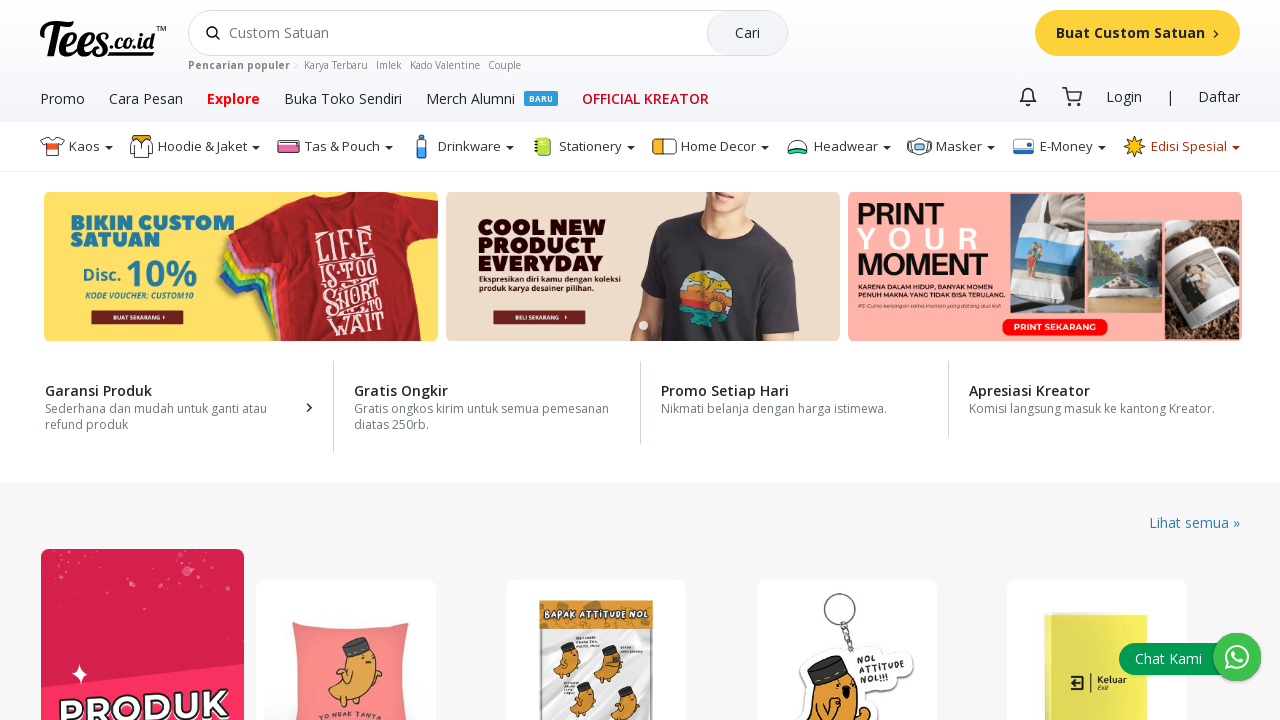

Navigated to https://tees.co.id/ for second iteration
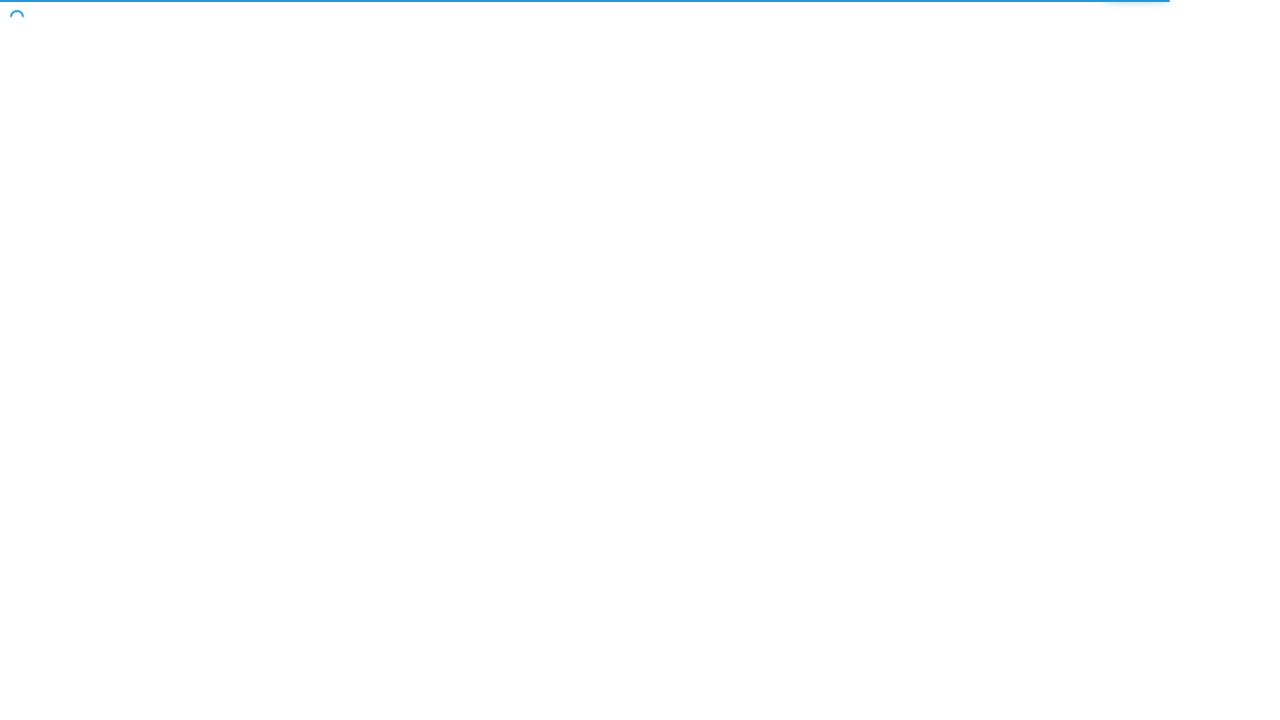

Popup did not appear within timeout period
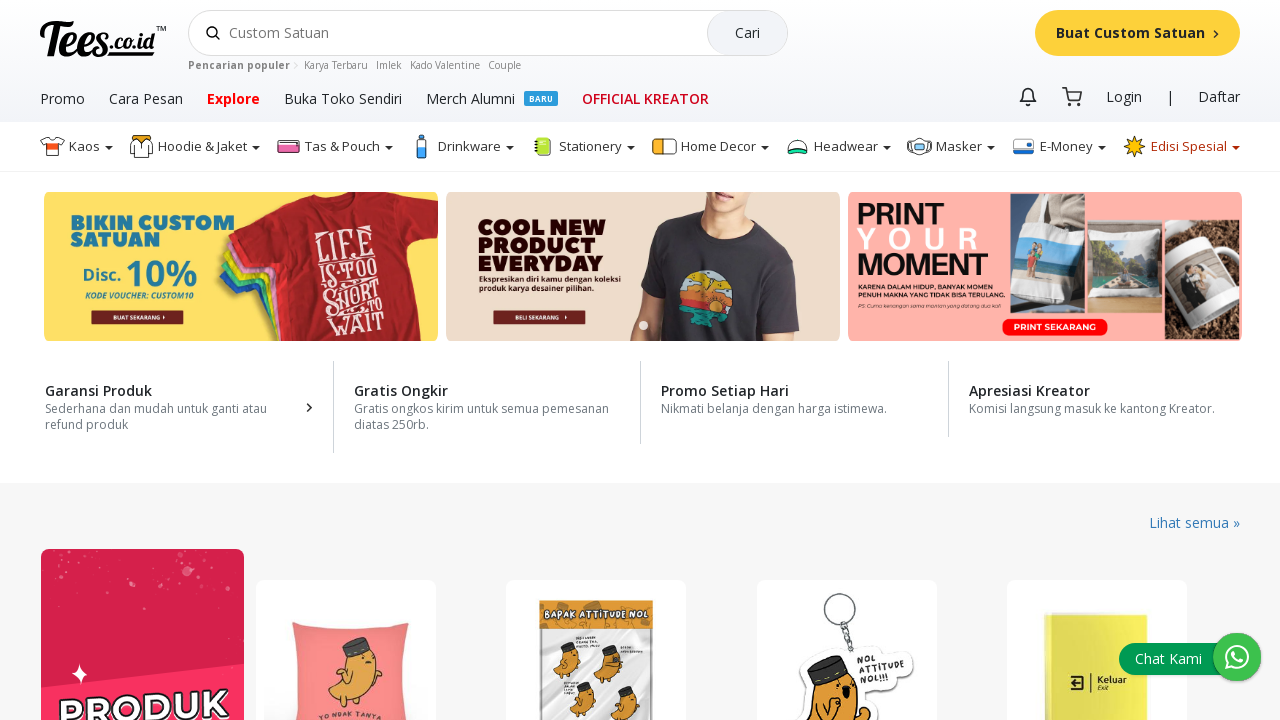

Waited 3 seconds before next iteration
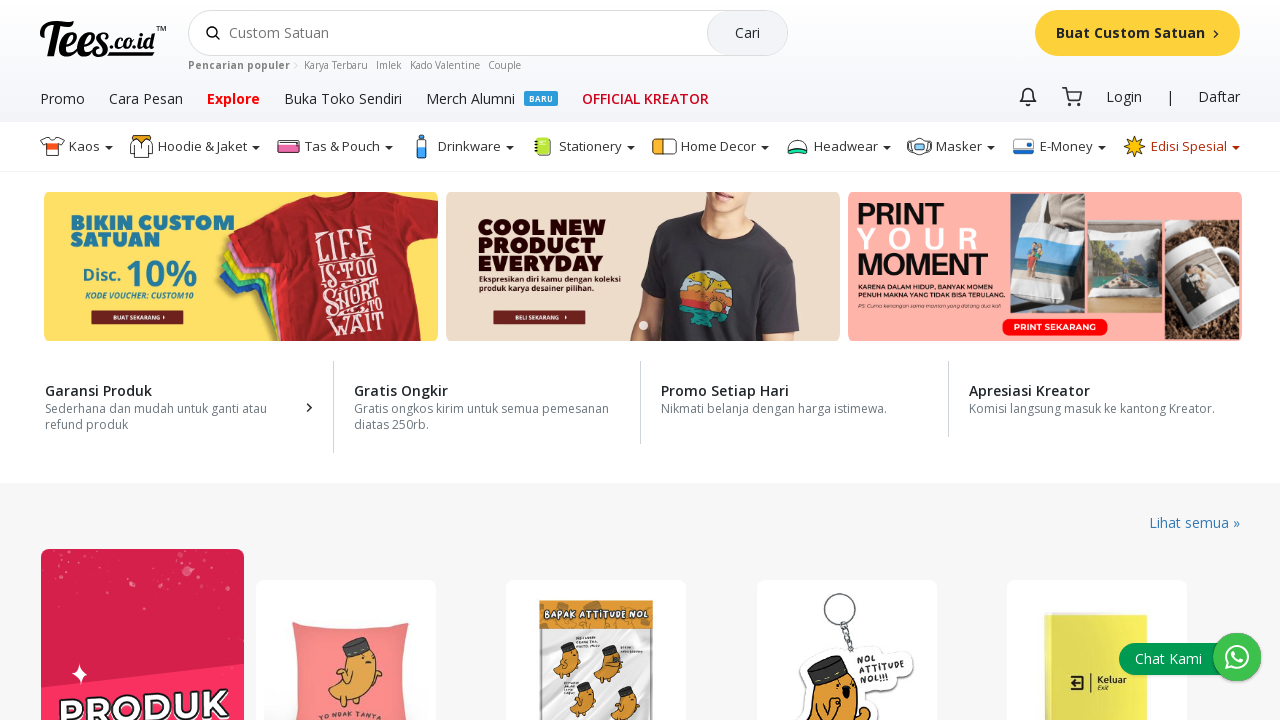

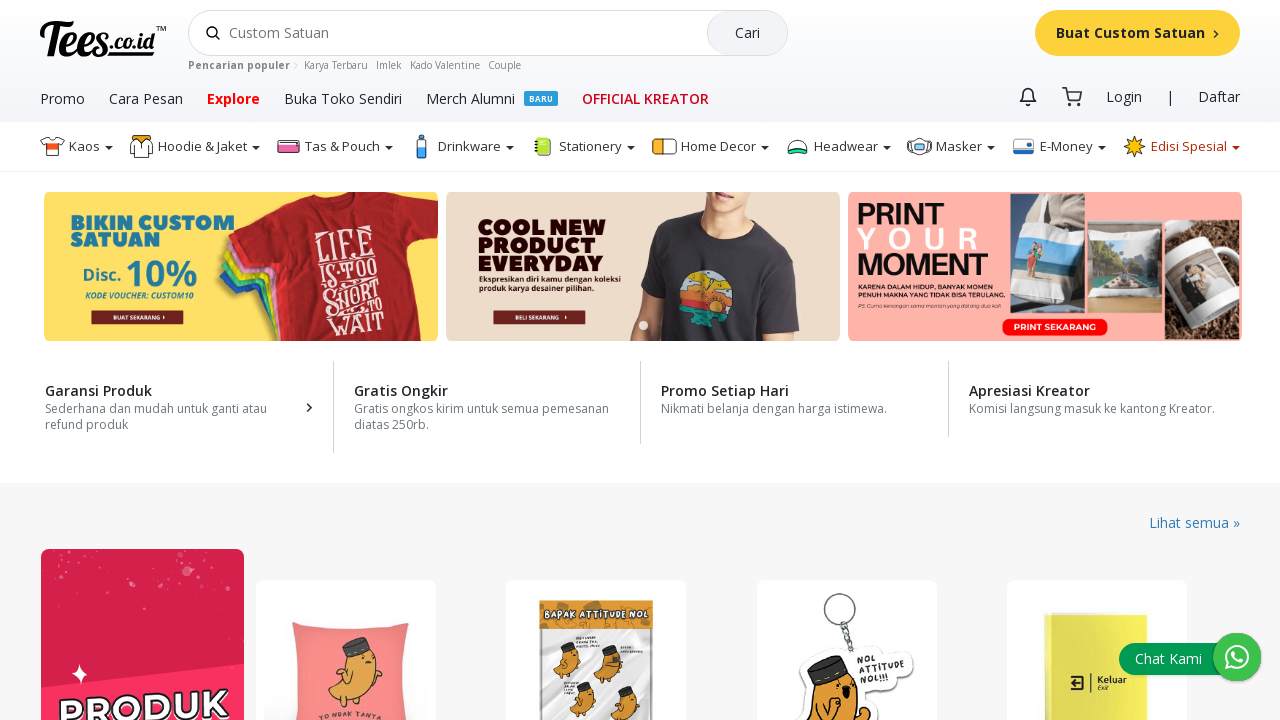